Tests that the home page loads correctly and the main header/title is present and visible.

Starting URL: https://cac-tat.s3.eu-central-1.amazonaws.com/index.html

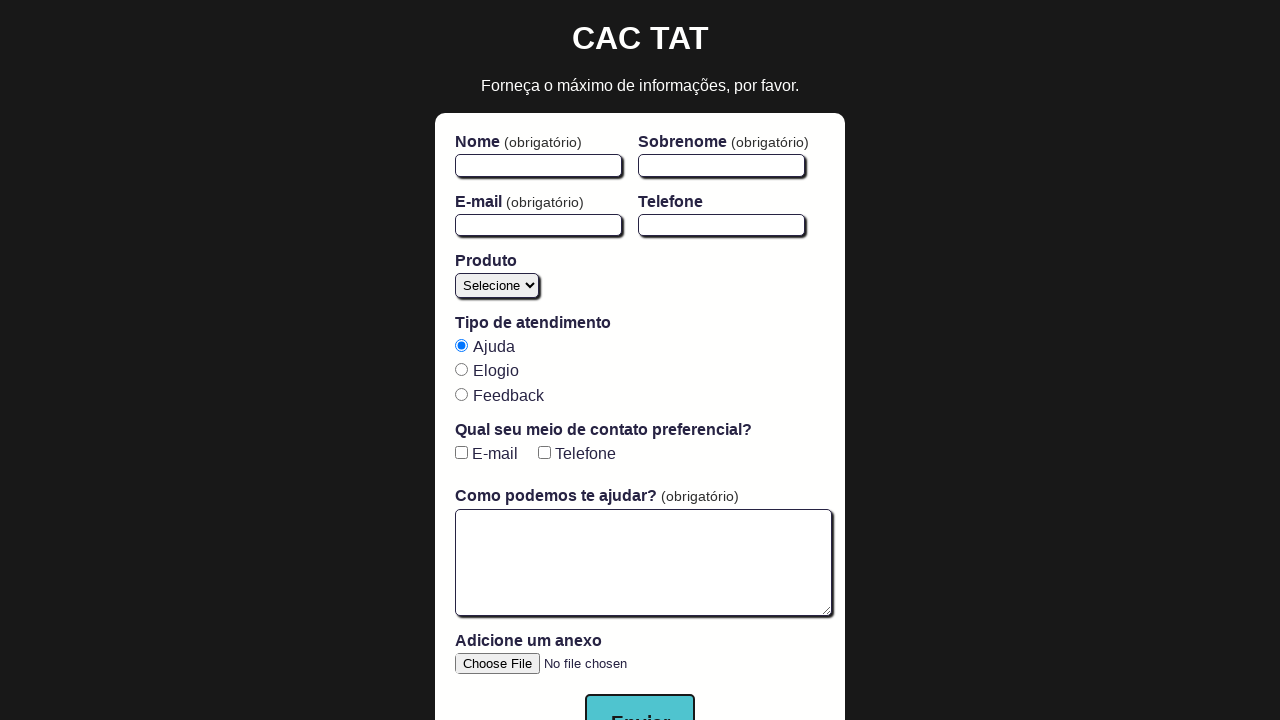

Navigated to home page
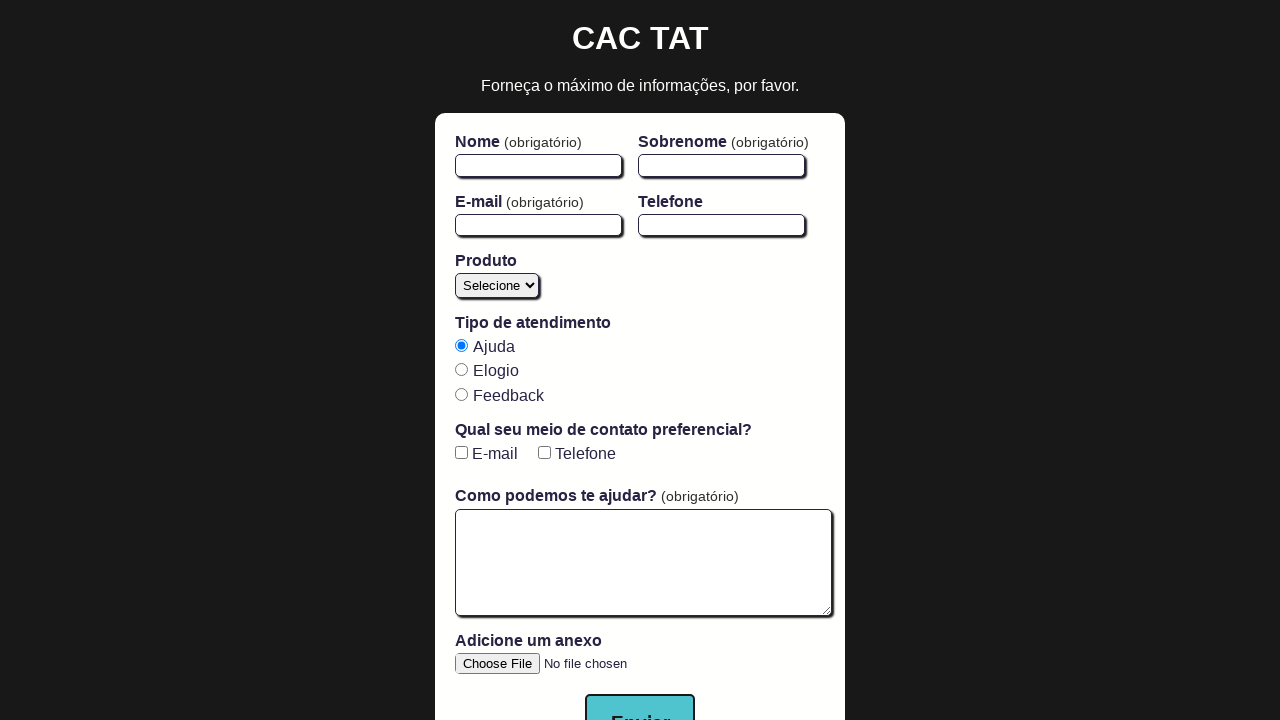

Form element loaded on the page
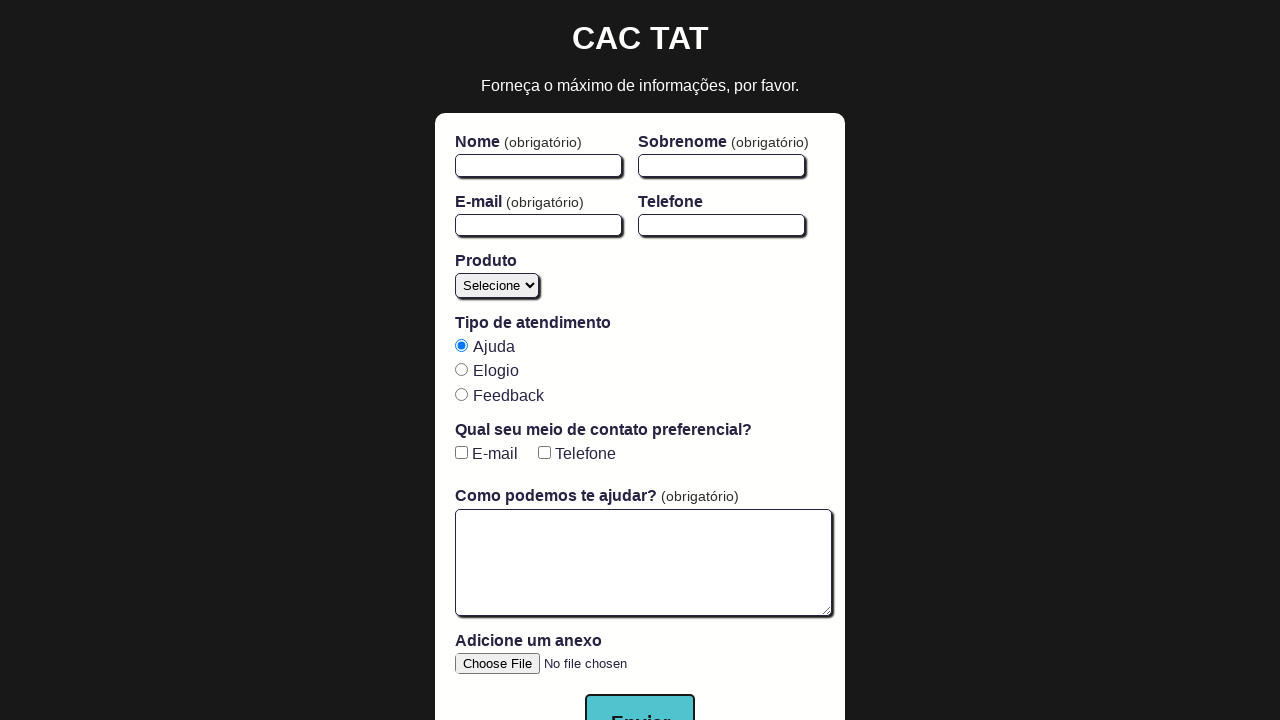

Main header (h1) element became visible
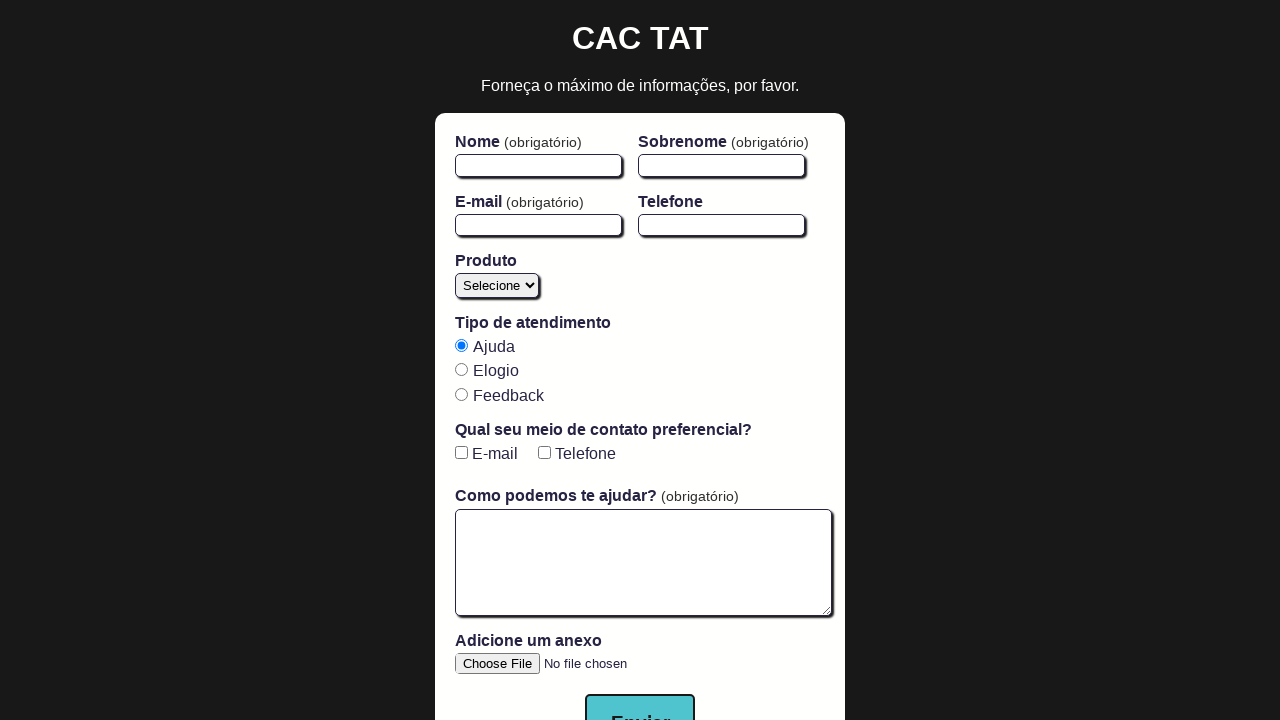

Asserted that main header is visible
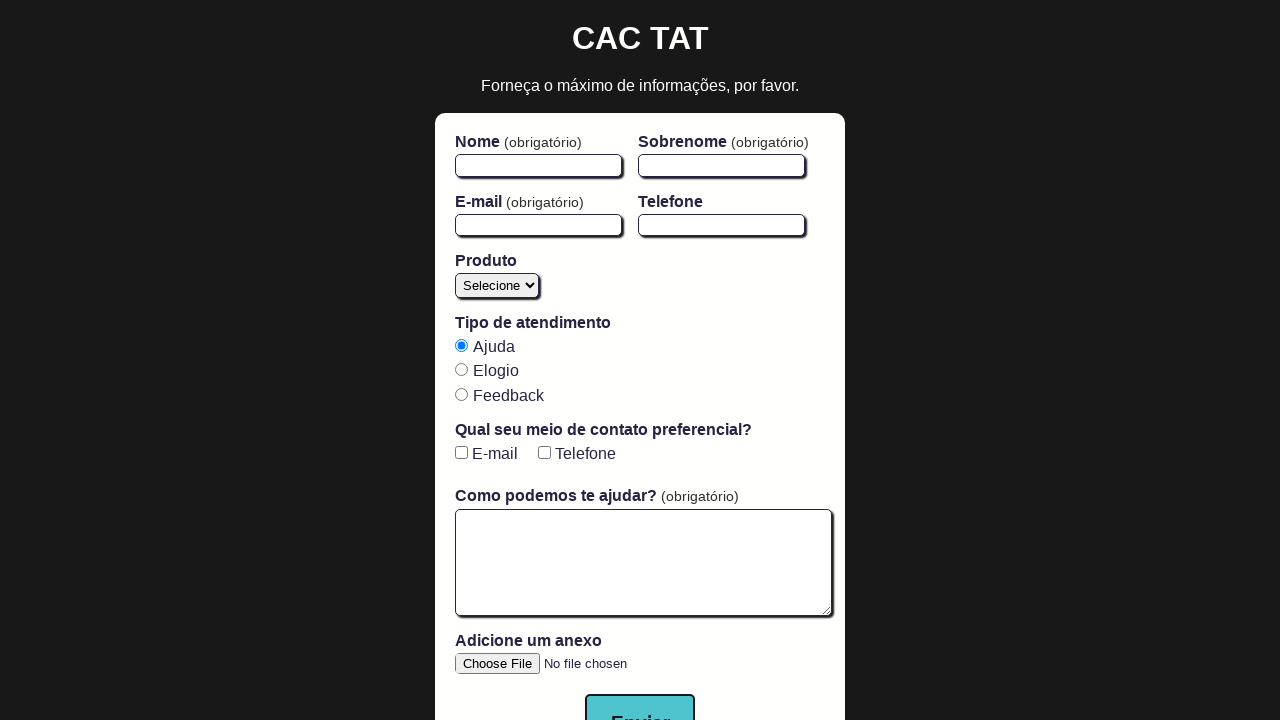

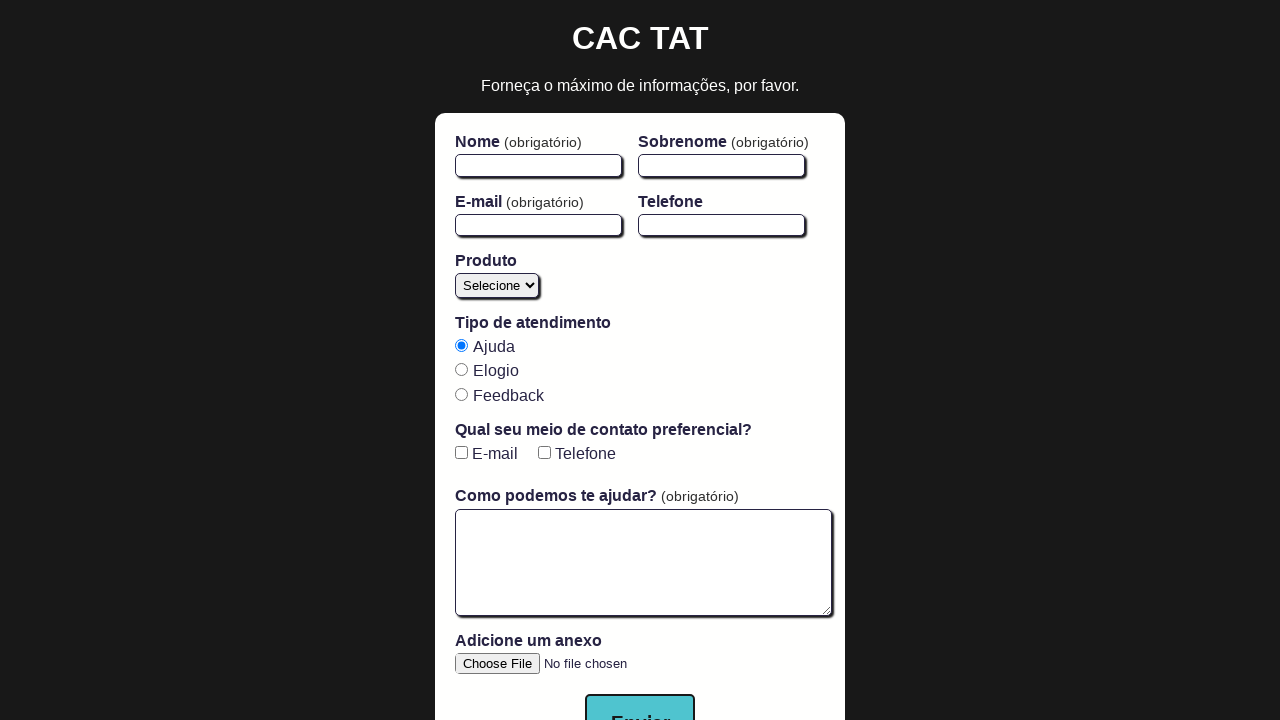